Tests confirm box alert by clicking Cancel and verifying the result message shows Cancel was selected.

Starting URL: https://demoqa.com/alerts

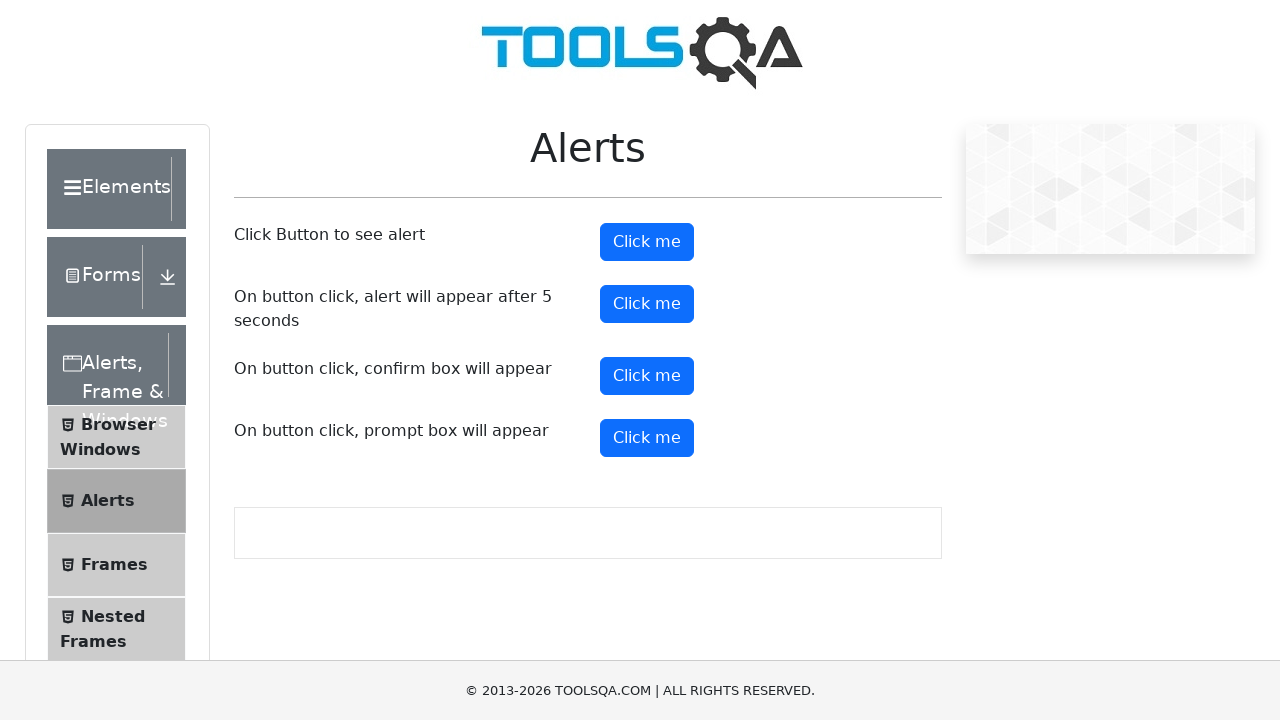

Set up dialog handler to dismiss confirm box
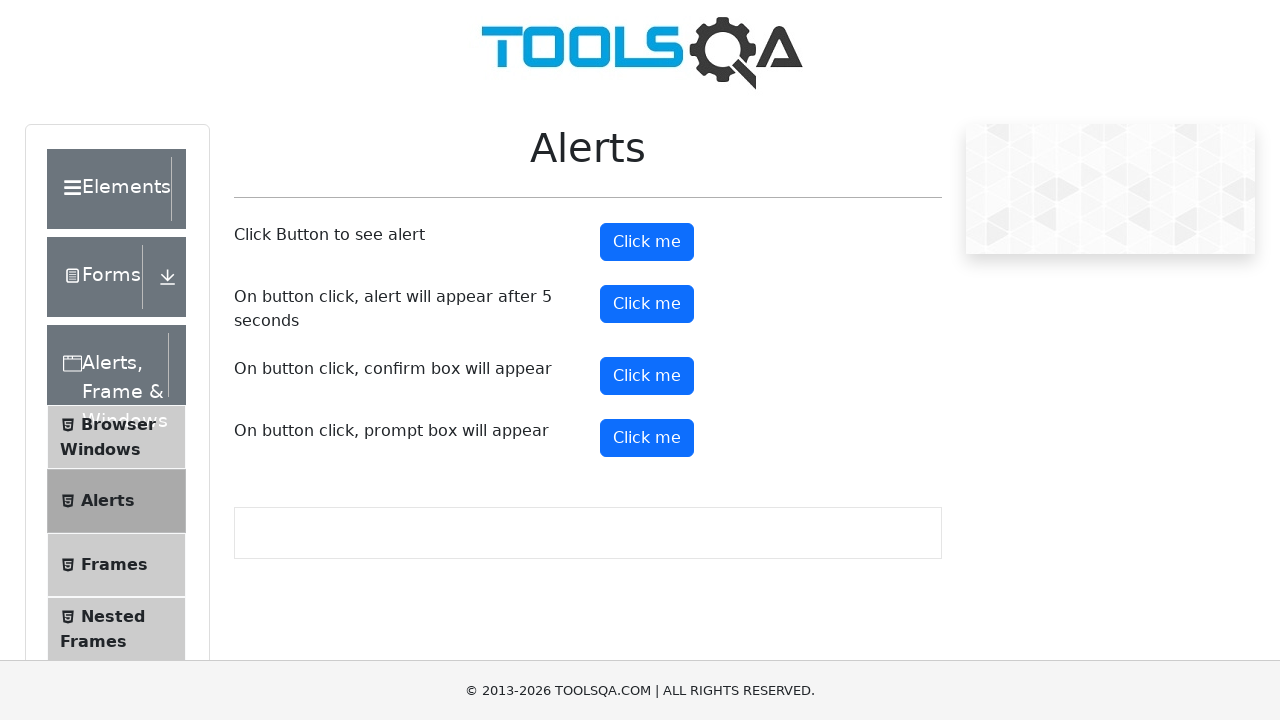

Clicked the confirm button to trigger alert at (647, 376) on #confirmButton
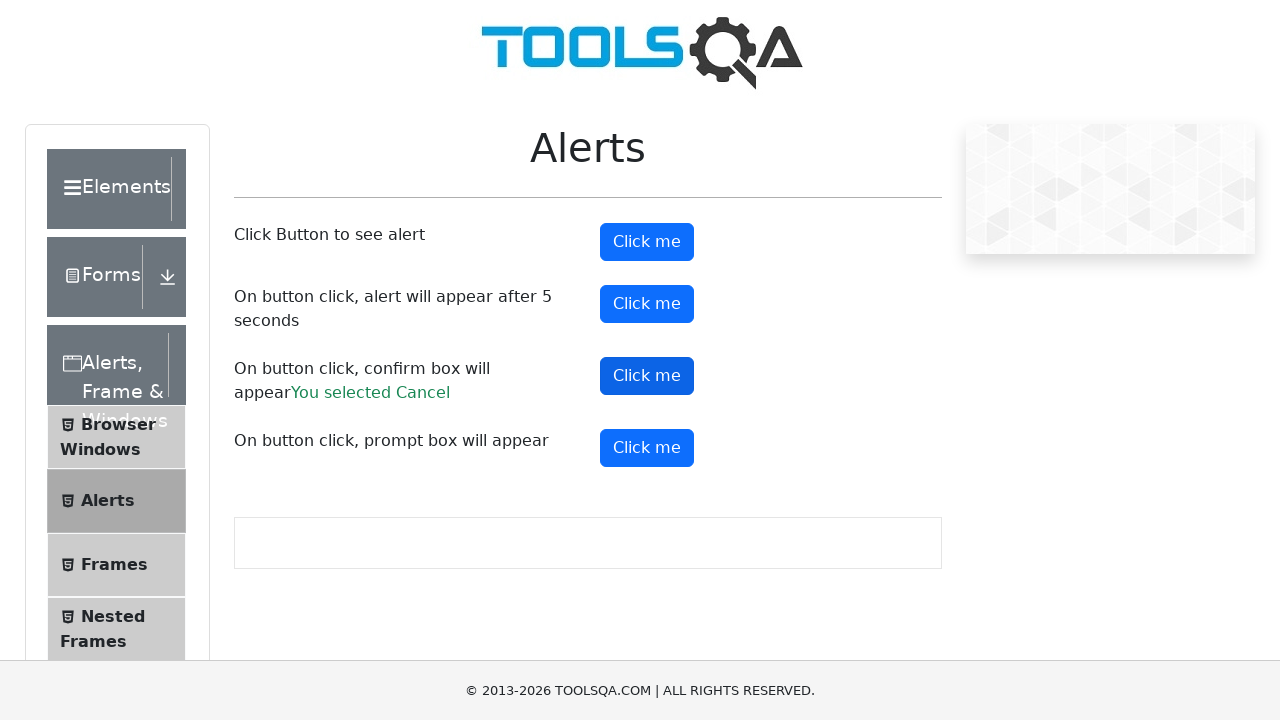

Confirmed result message appeared after dismissing confirm box
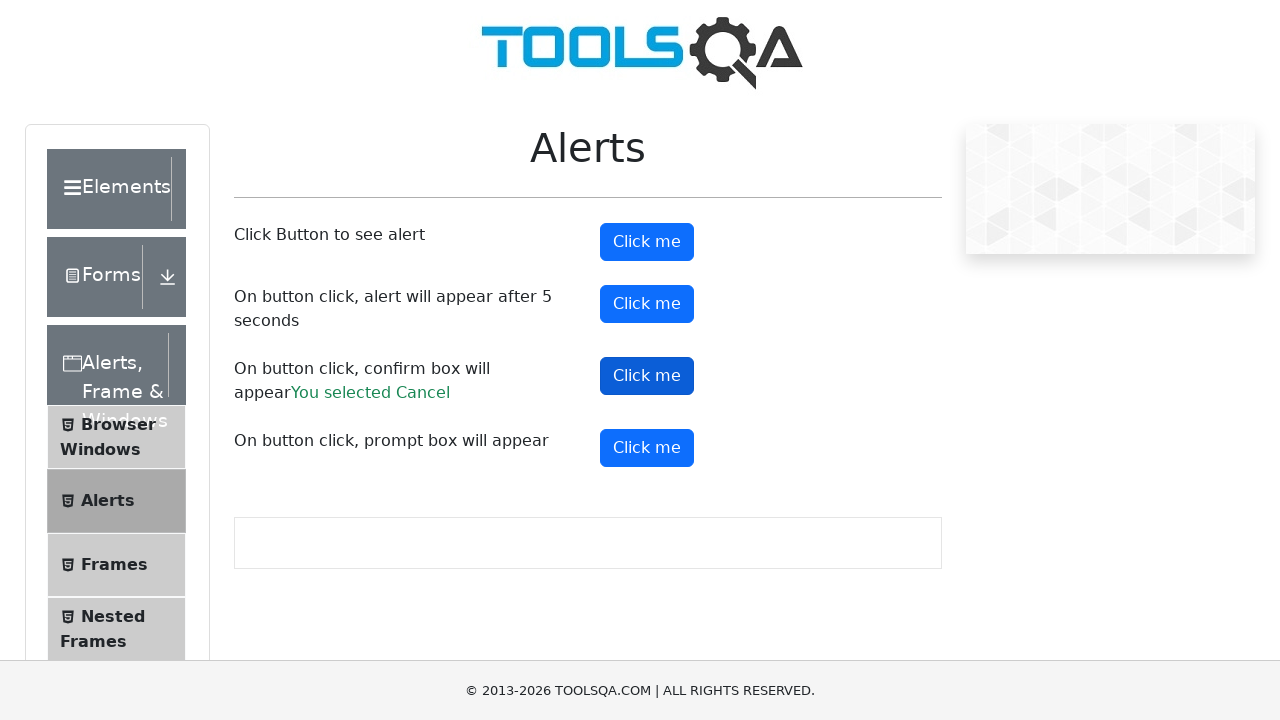

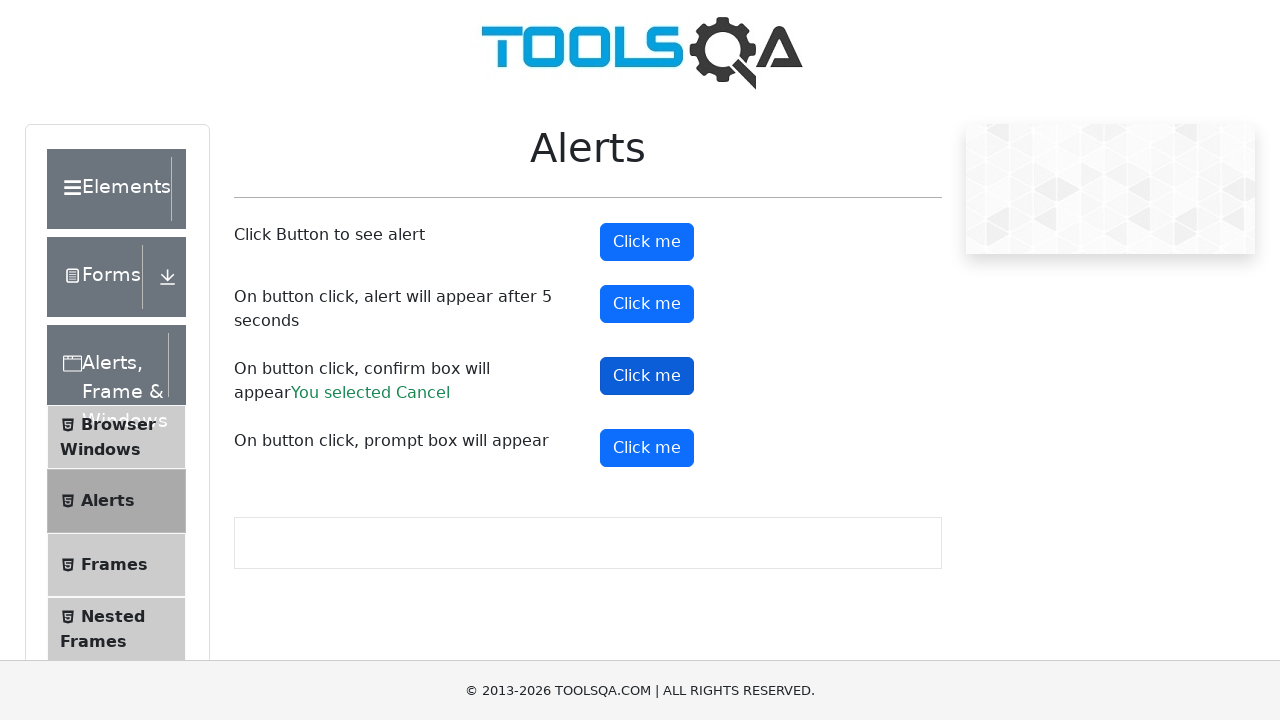